Interacts with menu elements inside an iframe, clicking on the toggle menu and navigating to the accordion option

Starting URL: https://automationtesting.co.uk/iframes.html

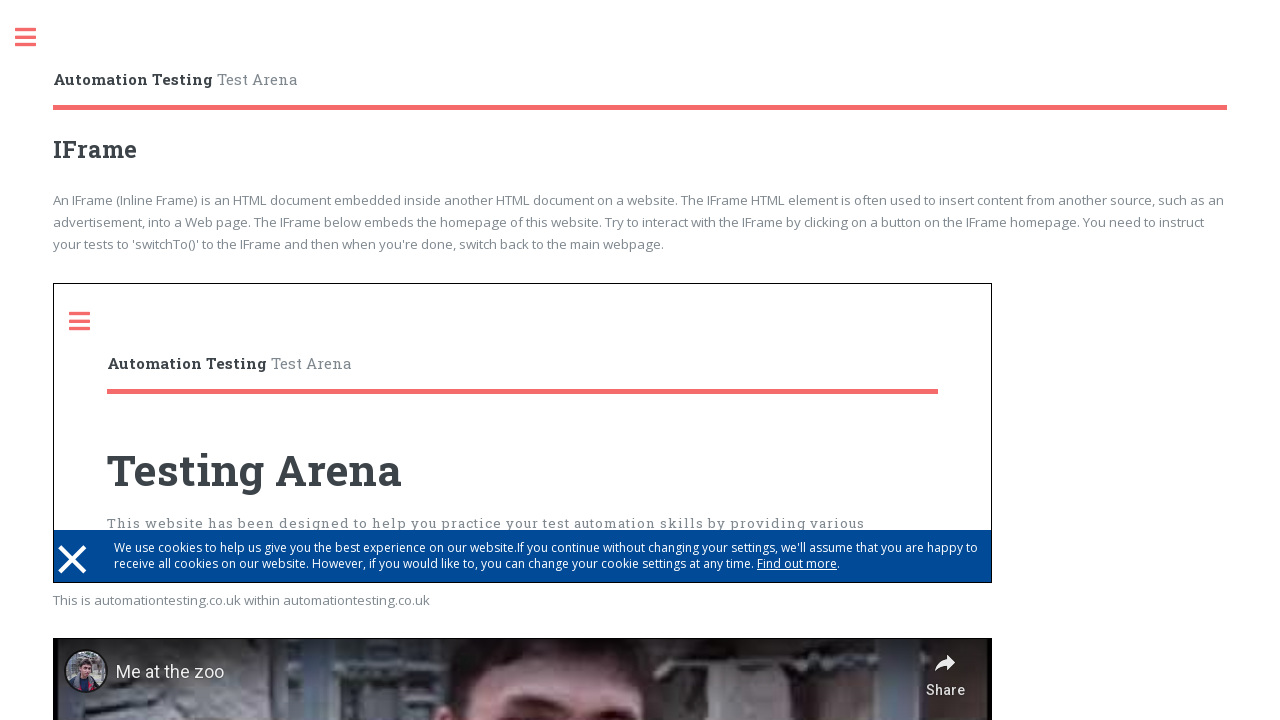

Navigated to iframes test page
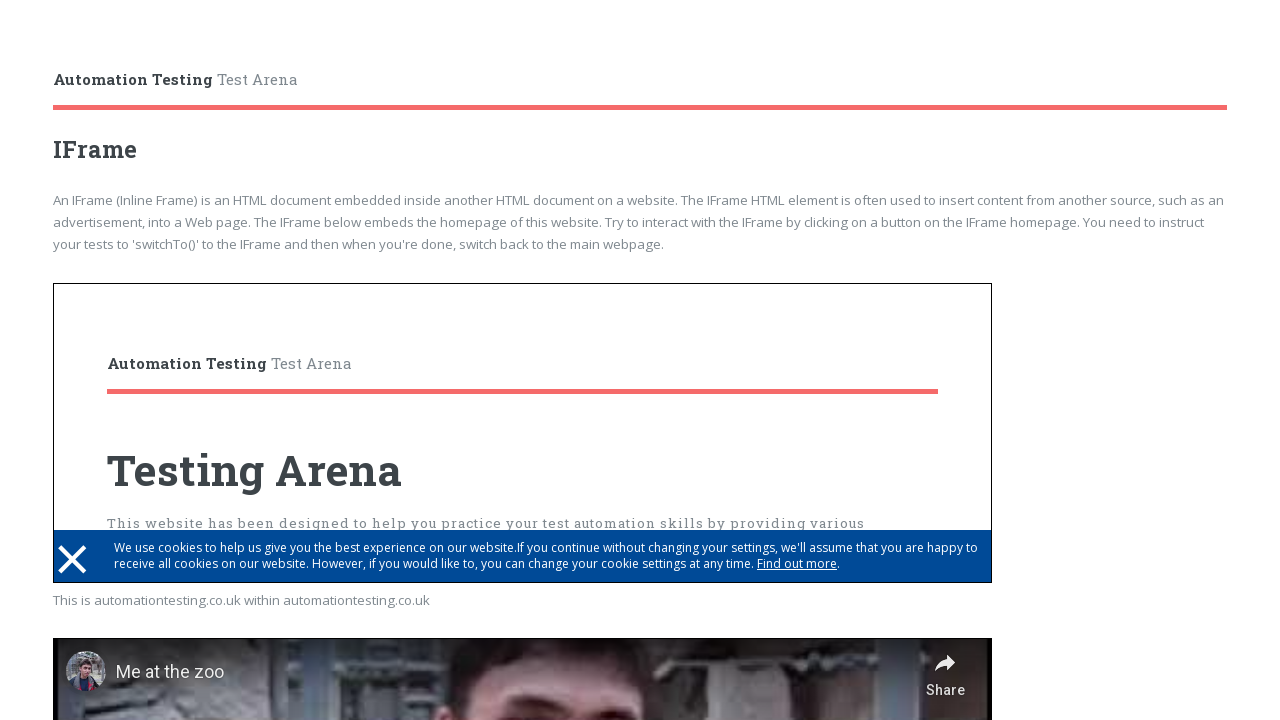

Located iframe with src='index.html'
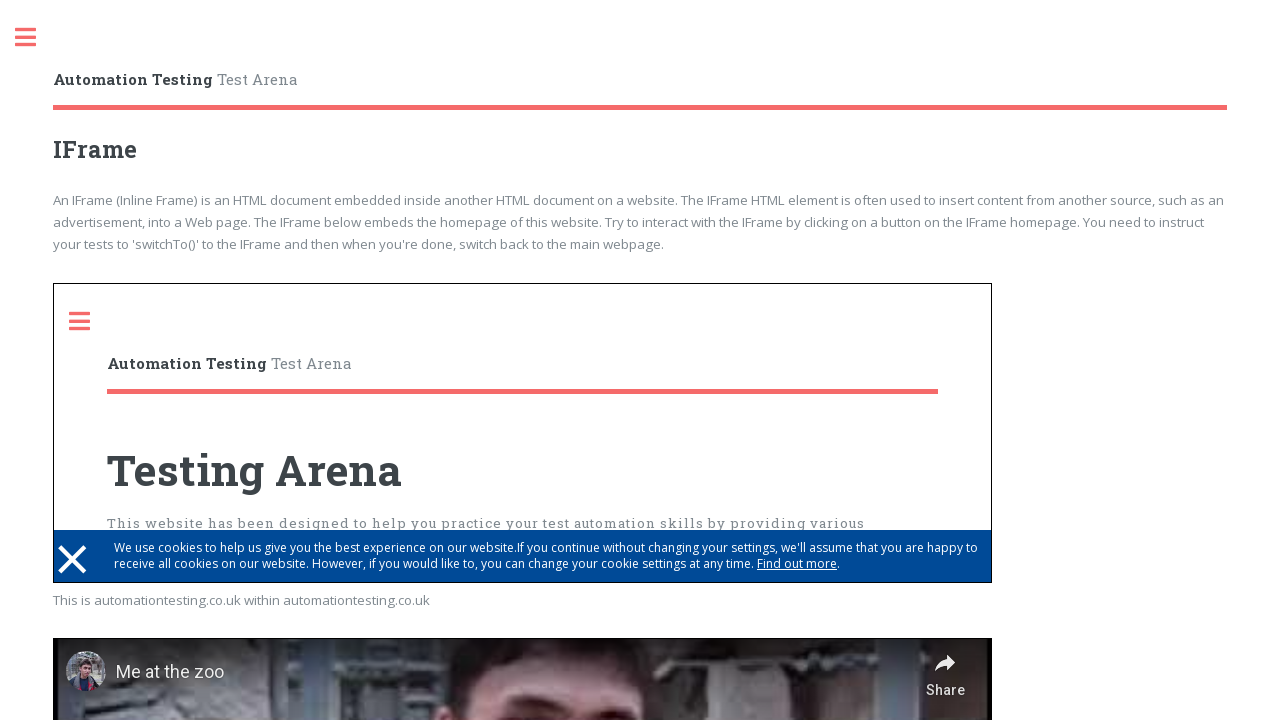

Clicked menu toggle inside iframe at (90, 321) on xpath=//iframe[@src='index.html'] >> internal:control=enter-frame >> .toggle
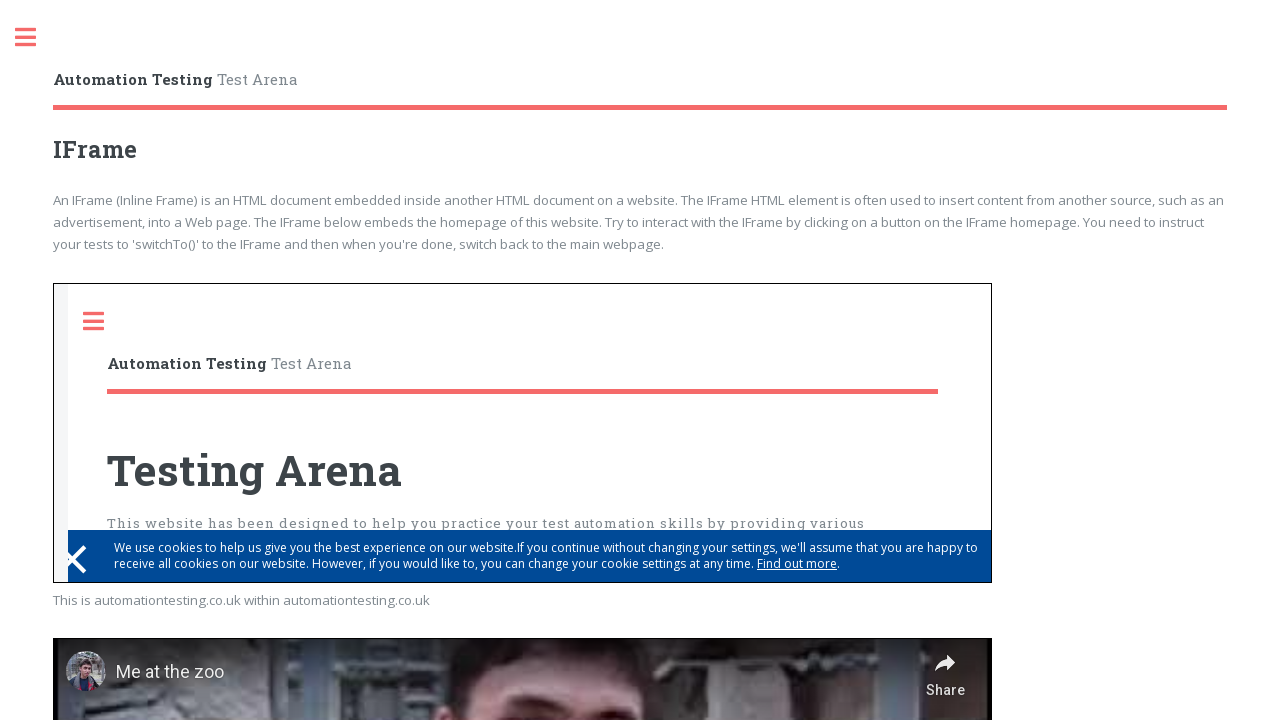

Clicked accordion option link inside iframe at (198, 299) on xpath=//iframe[@src='index.html'] >> internal:control=enter-frame >> xpath=//a[@
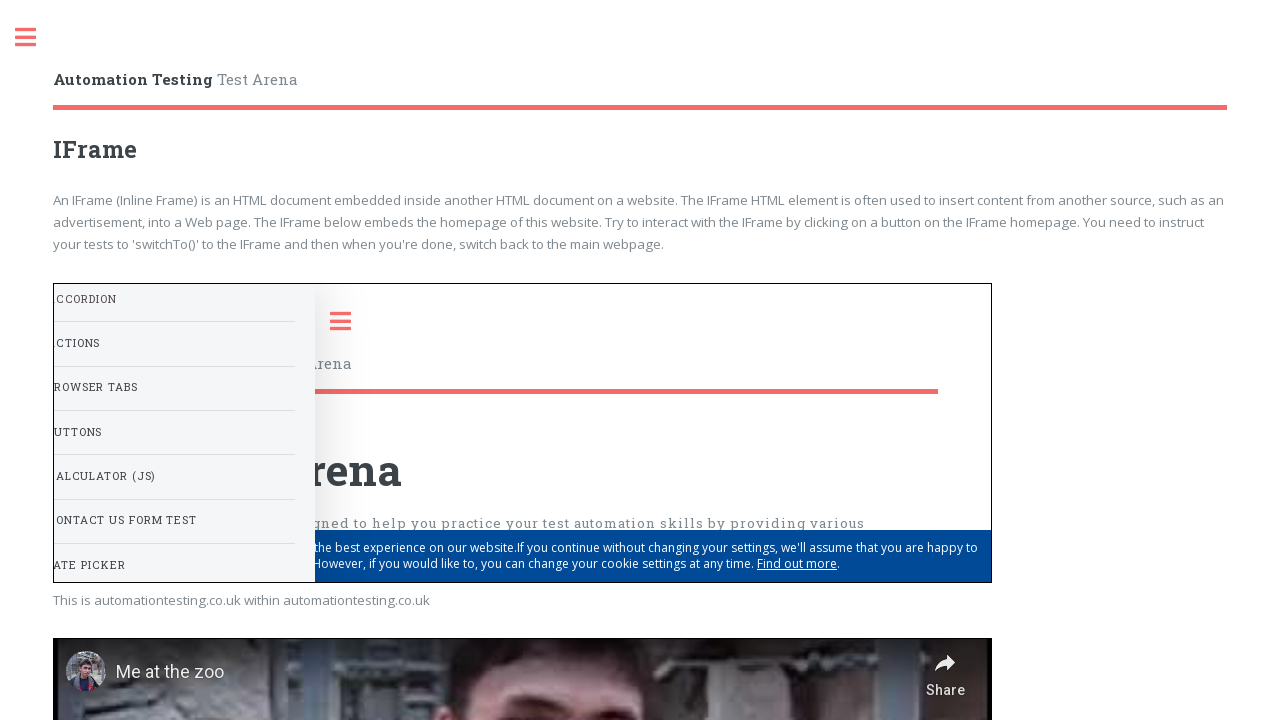

Clicked main menu toggle in default page content at (36, 38) on .toggle
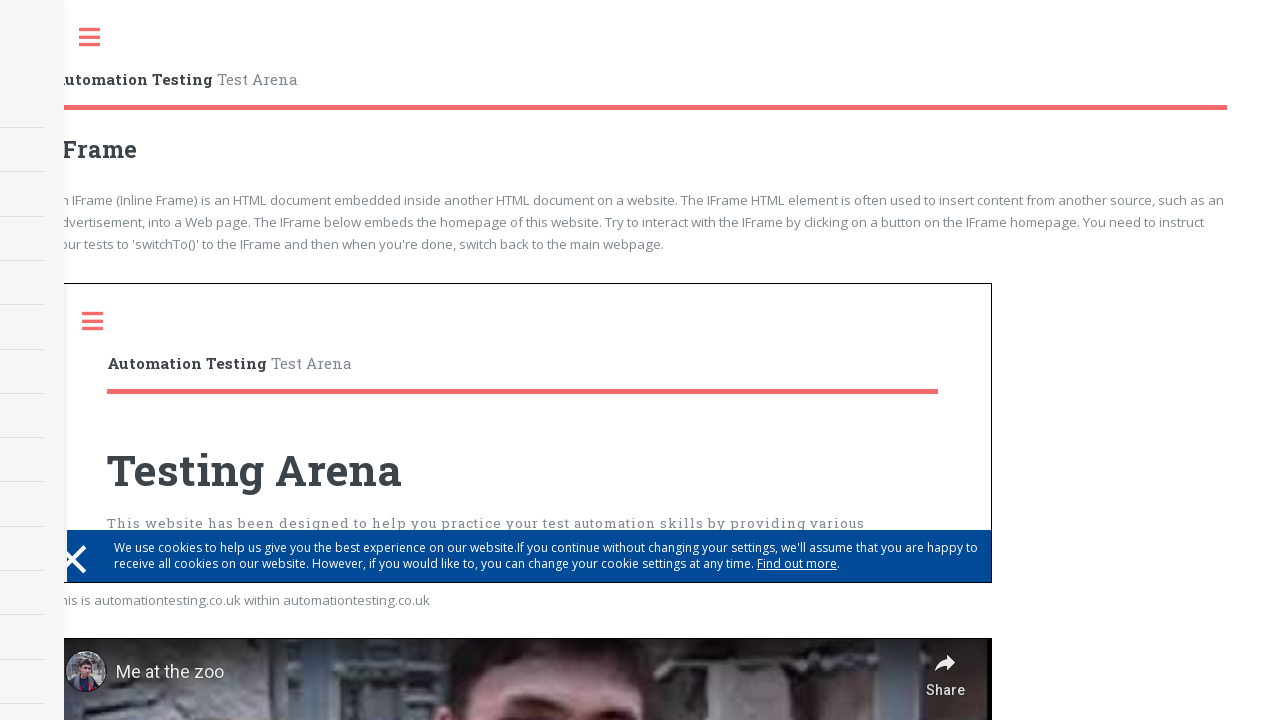

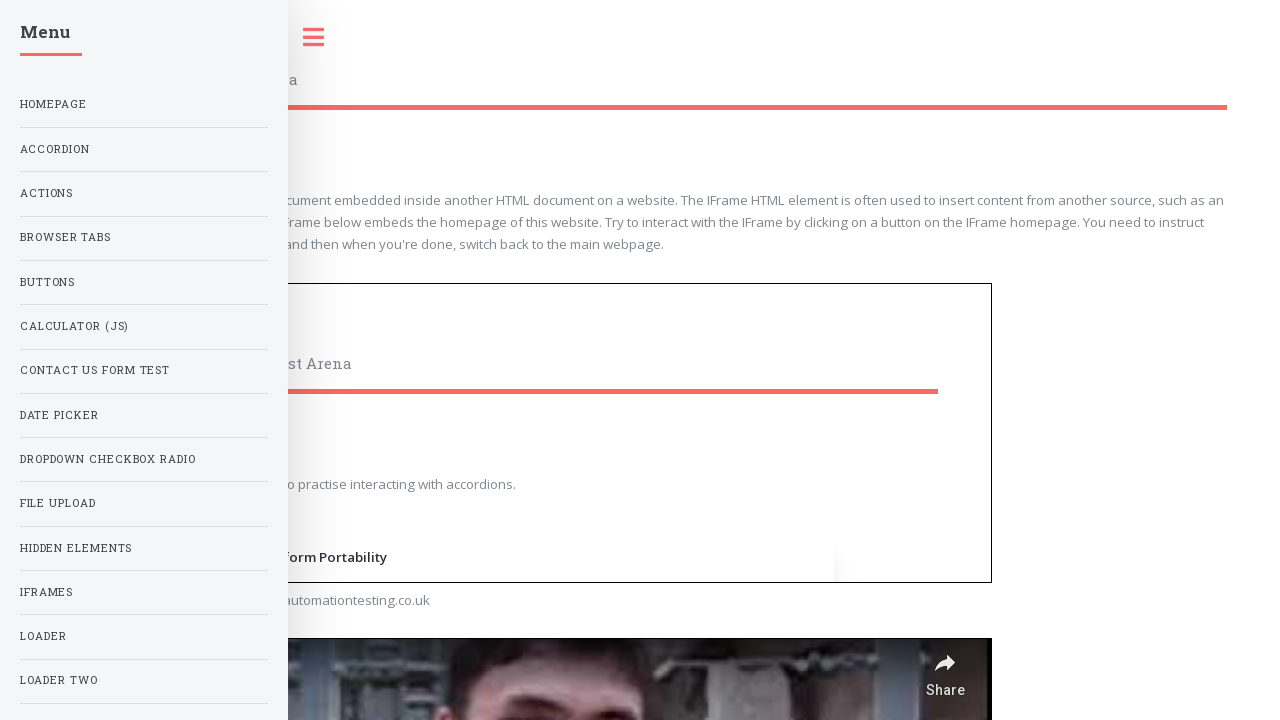